Tests drag and drop functionality within an iframe by dragging an element and dropping it onto a target area

Starting URL: https://jqueryui.com/droppable/

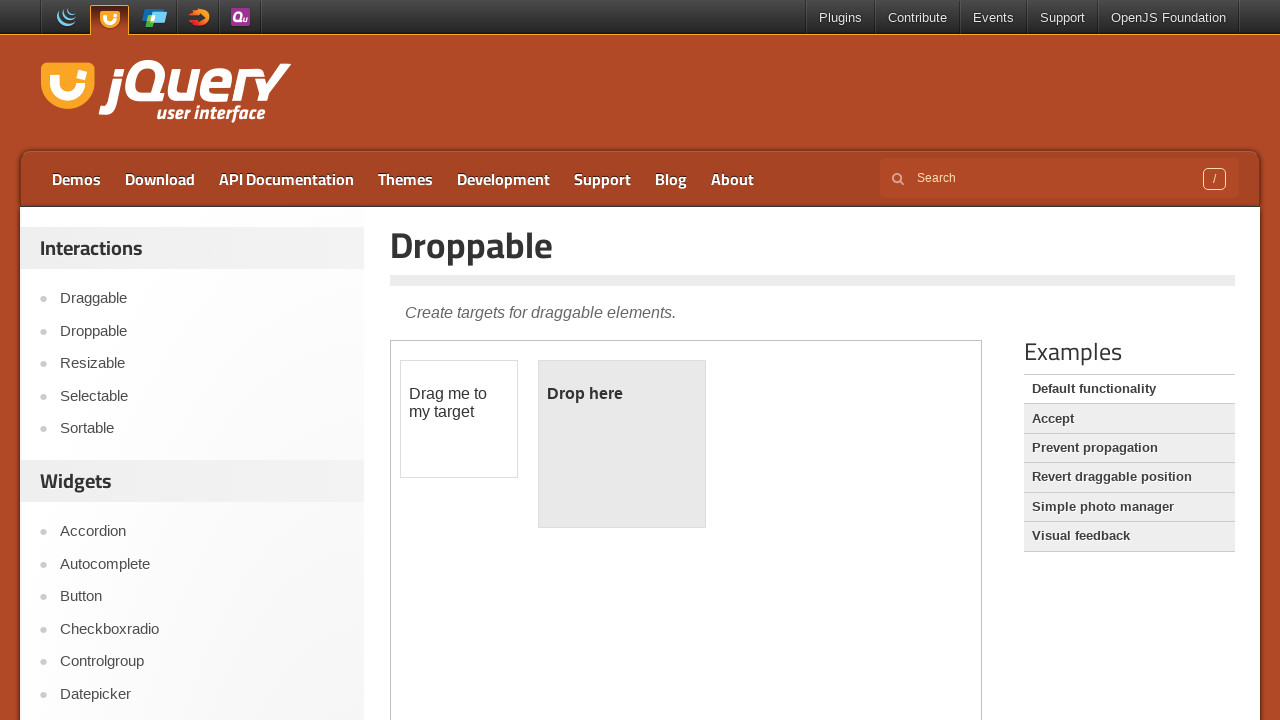

Located the demo-frame iframe
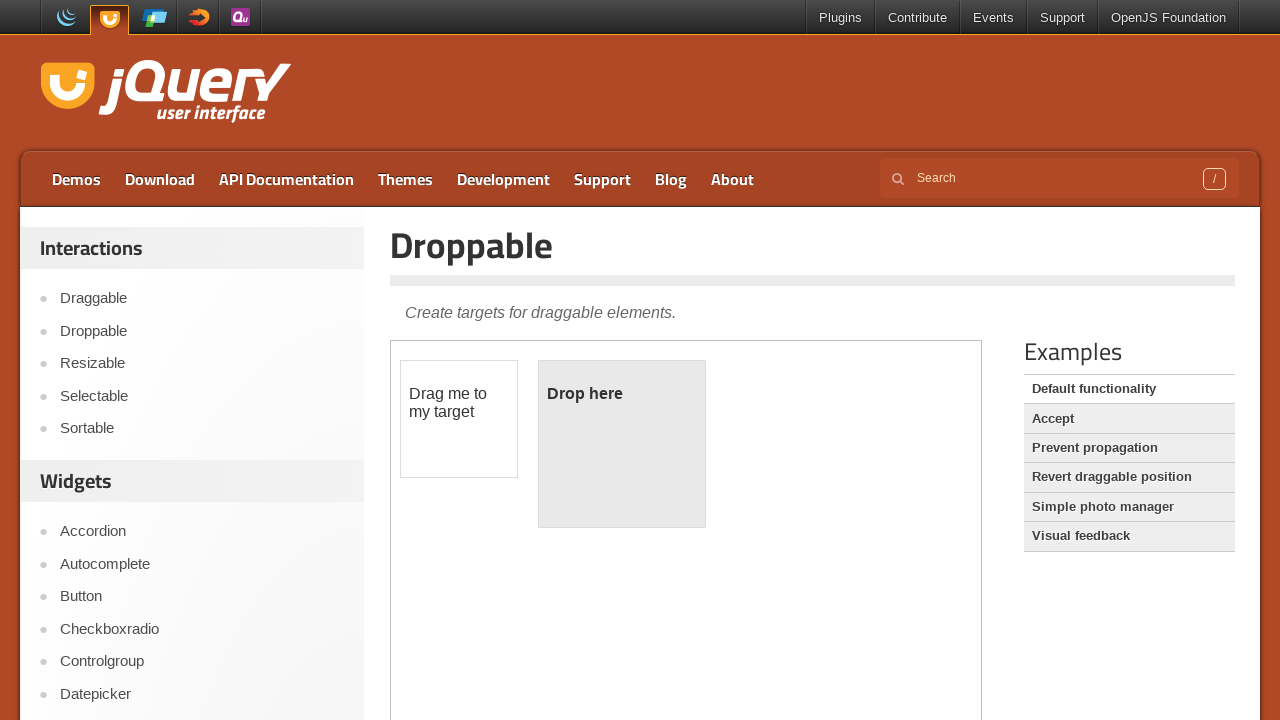

Located the draggable element with id 'draggable'
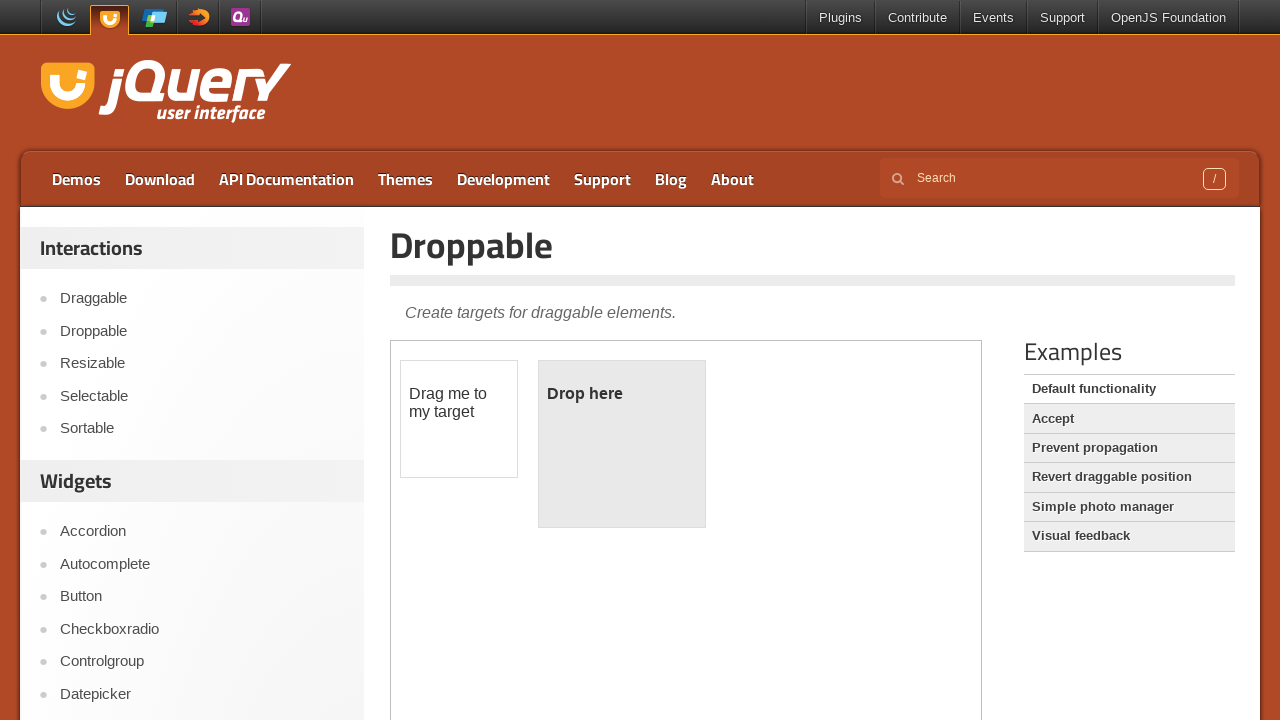

Located the droppable target element with id 'droppable'
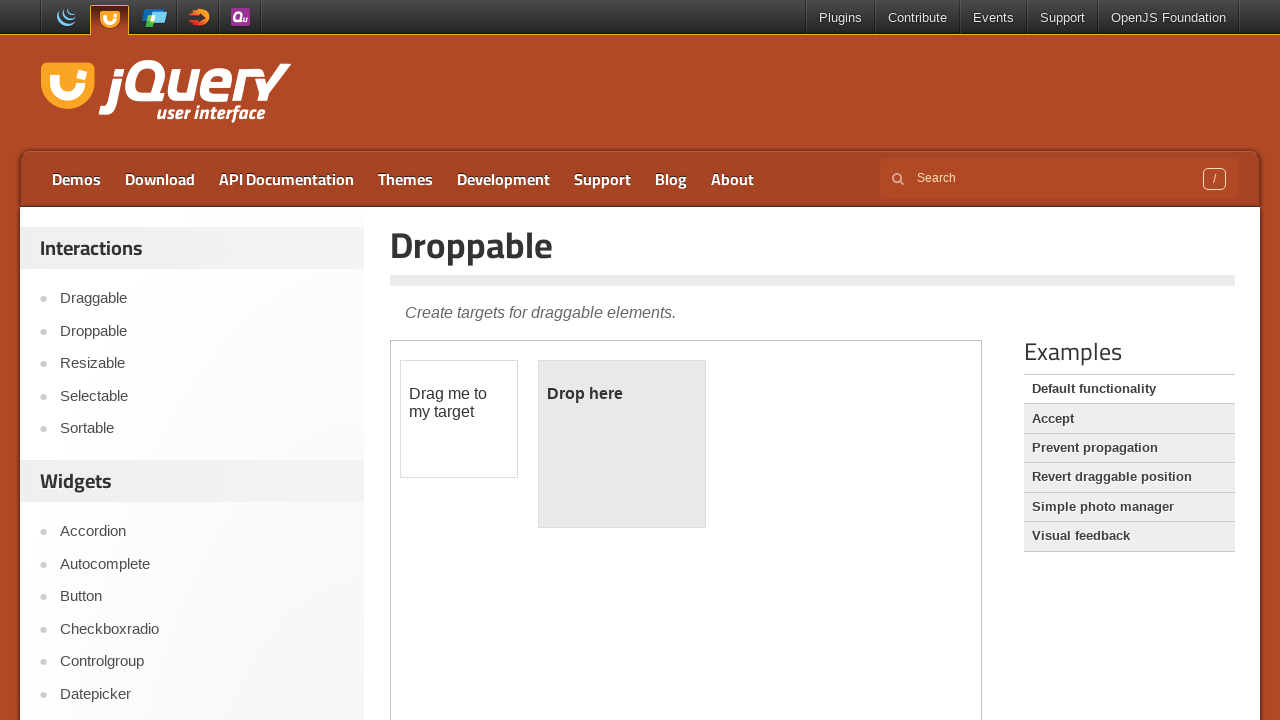

Dragged and dropped the draggable element onto the droppable target area at (622, 444)
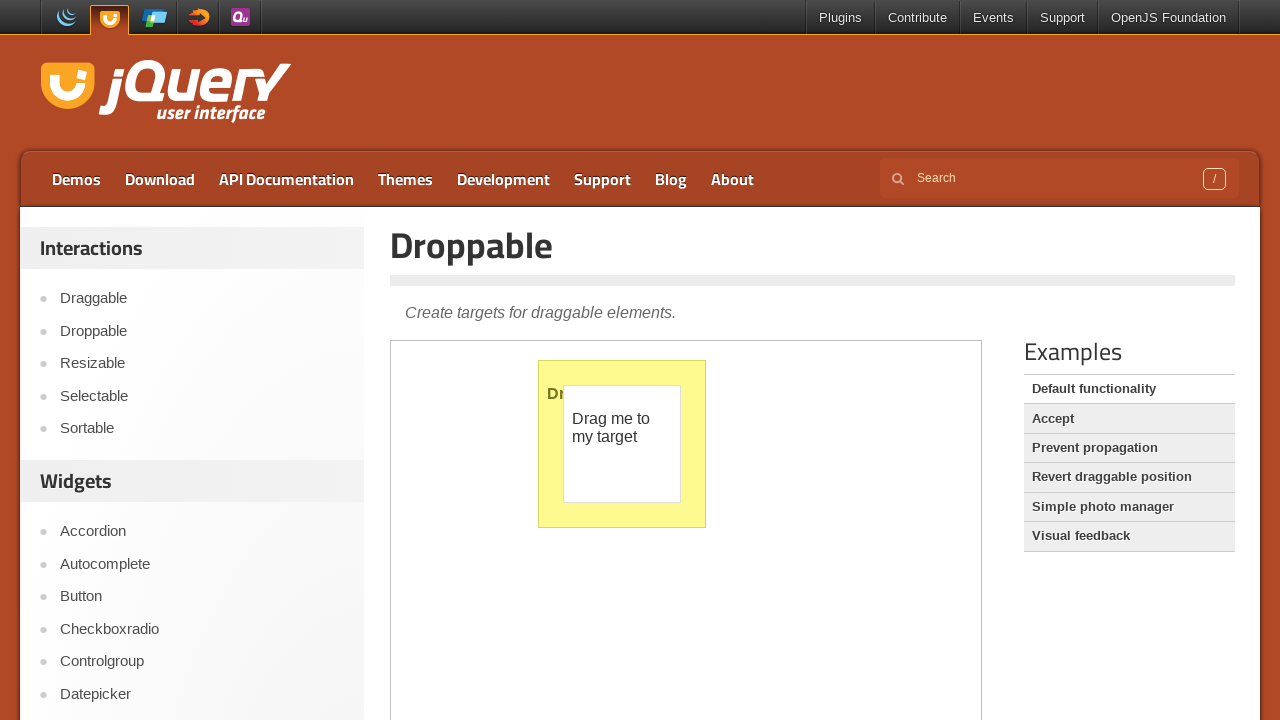

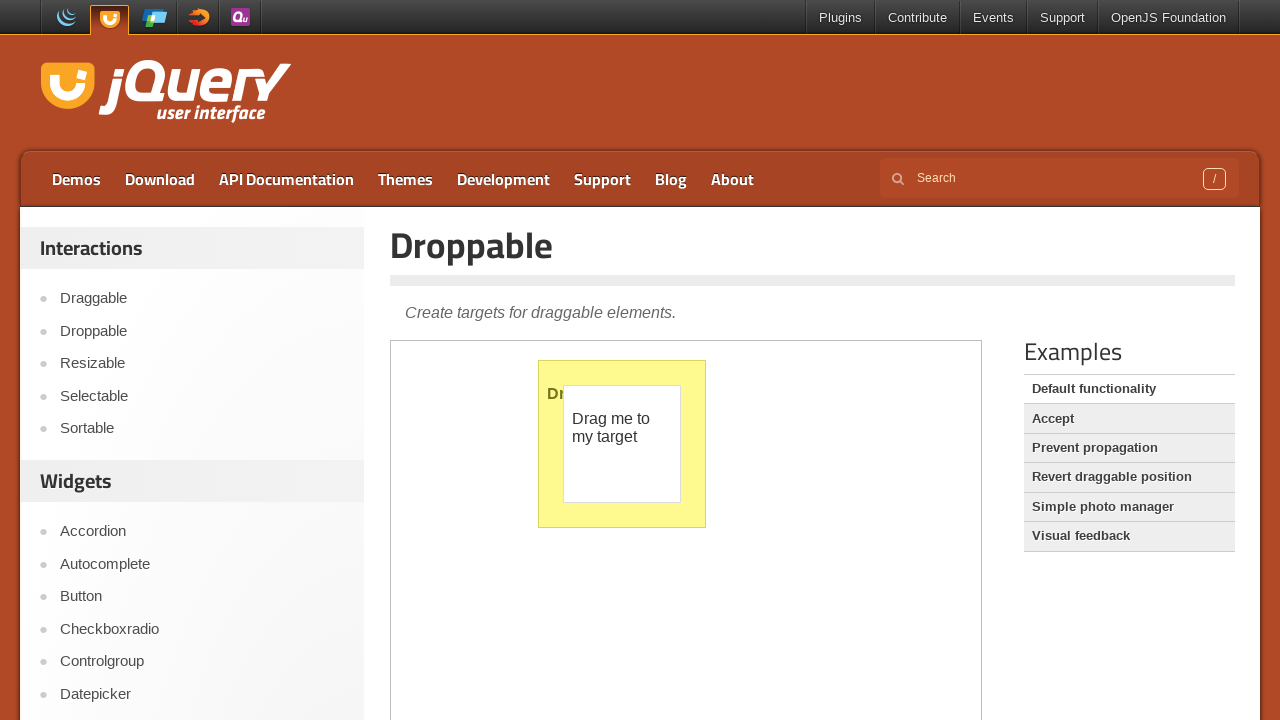